Tests the Practice Form on DemoQA by filling out all form fields including first name, last name, email, mobile number, gender selection, subject, state, and city, then submitting the form.

Starting URL: https://demoqa.com/

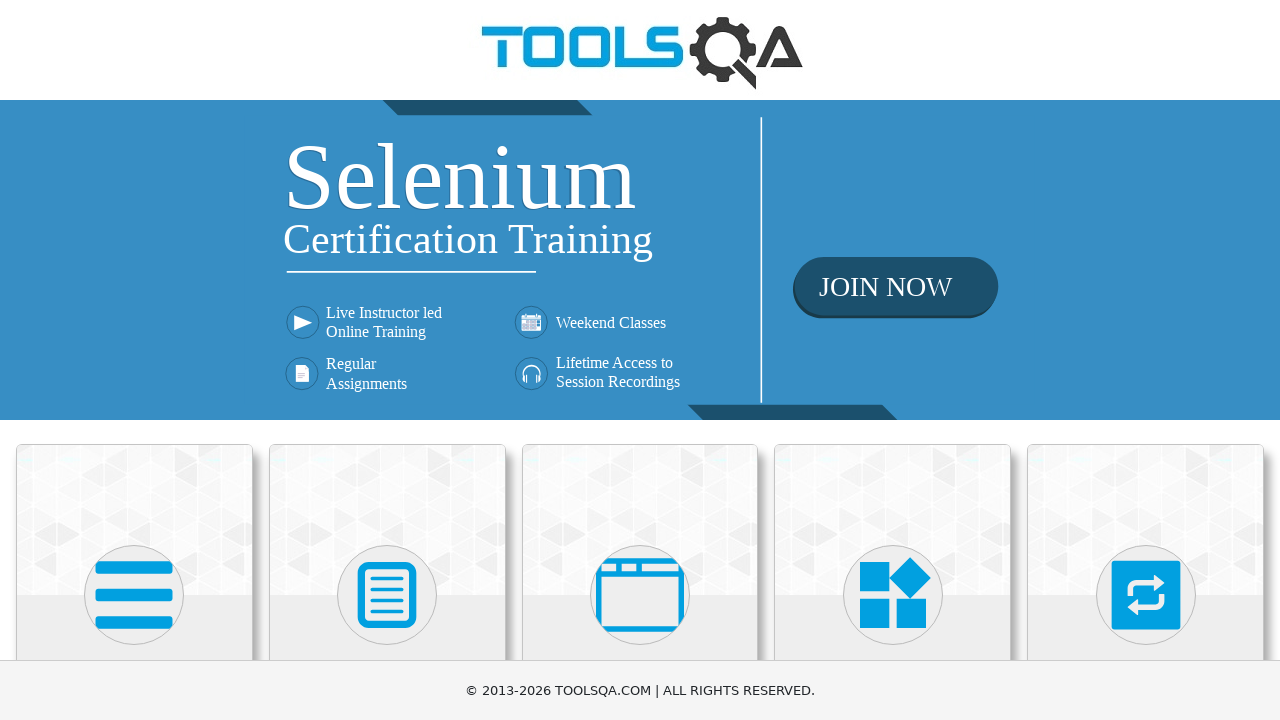

Scrolled to bottom of page to reveal form elements
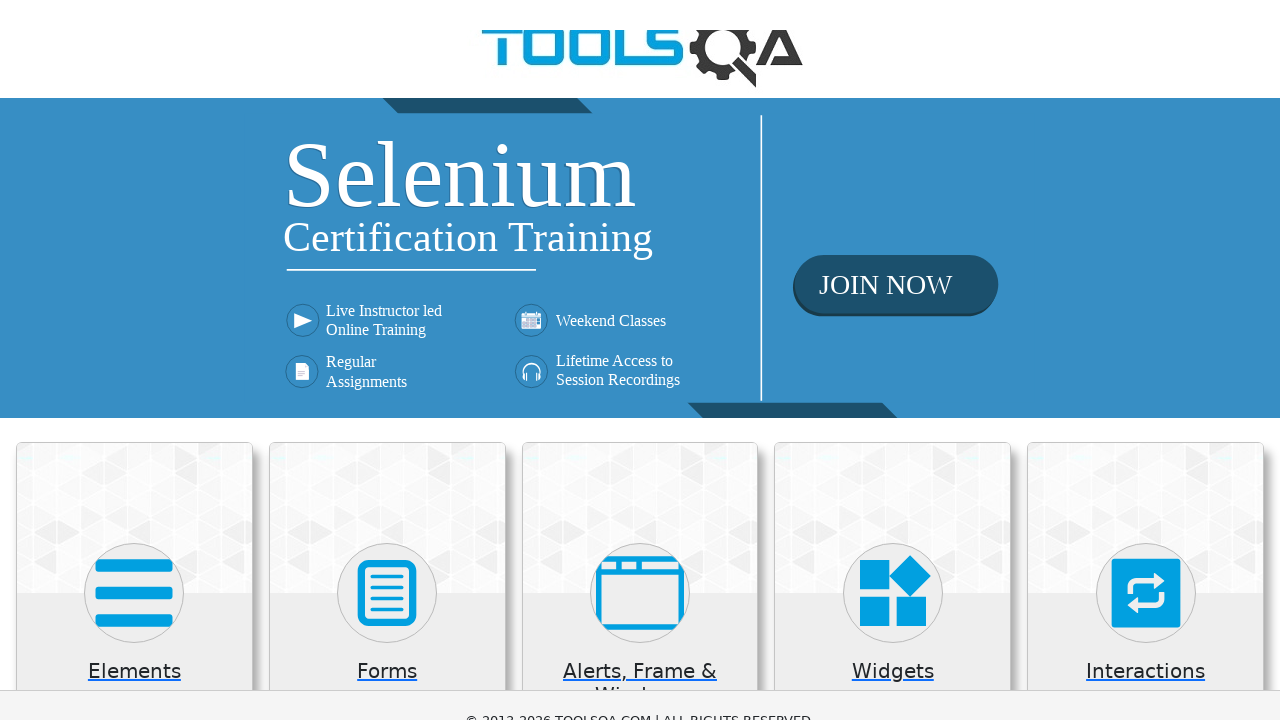

Clicked on Forms card at (387, 12) on xpath=//h5[text()='Forms']
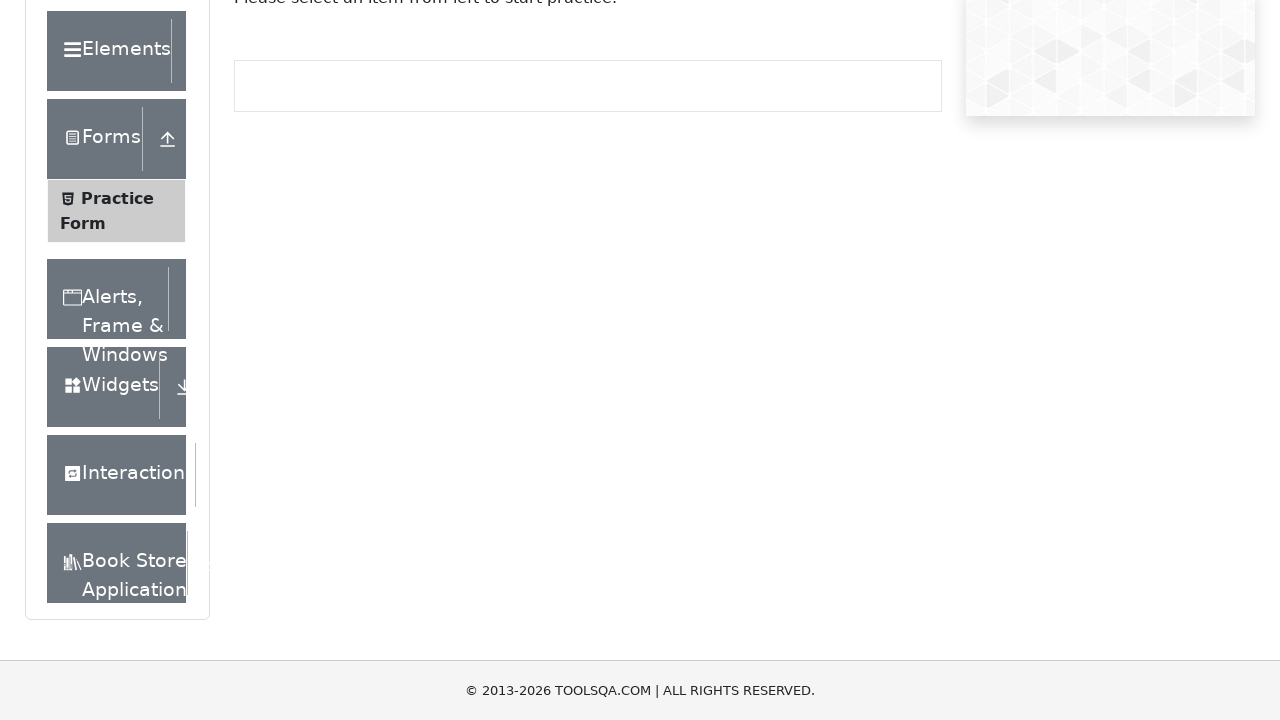

Clicked on Practice Form menu item at (117, 198) on xpath=//span[text()='Practice Form']
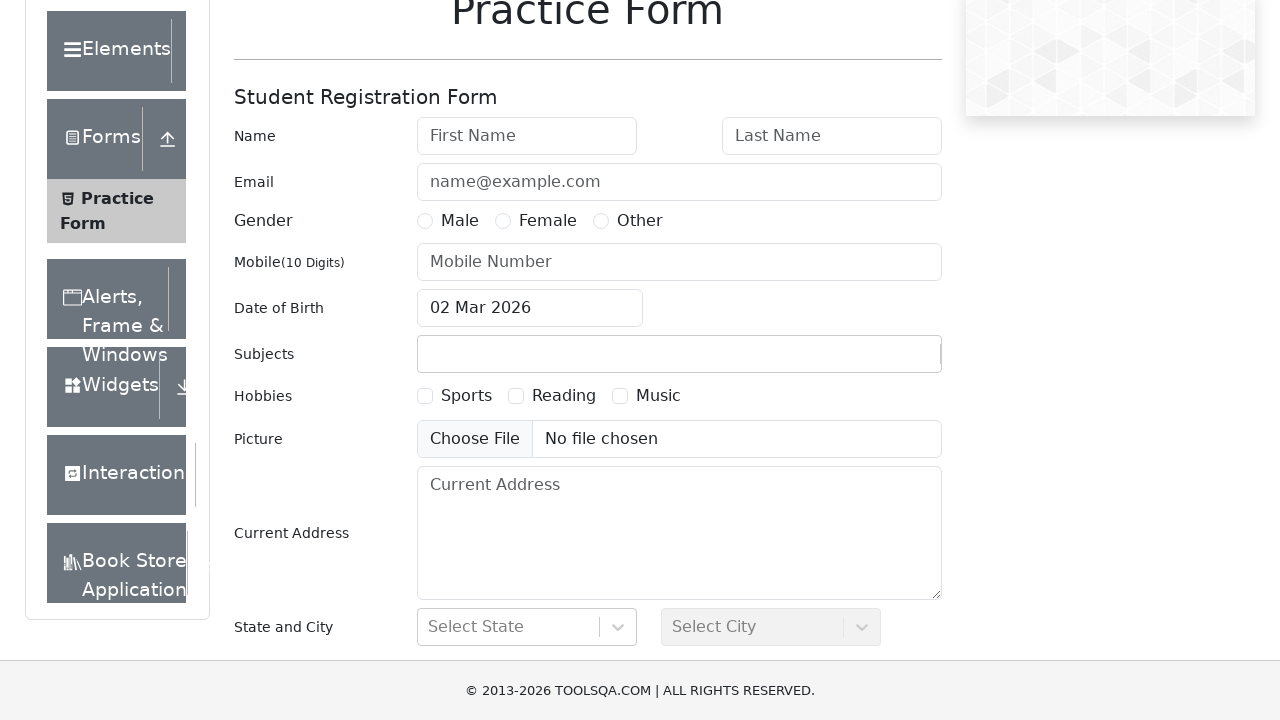

Filled first name field with 'Amaritei' on #firstName
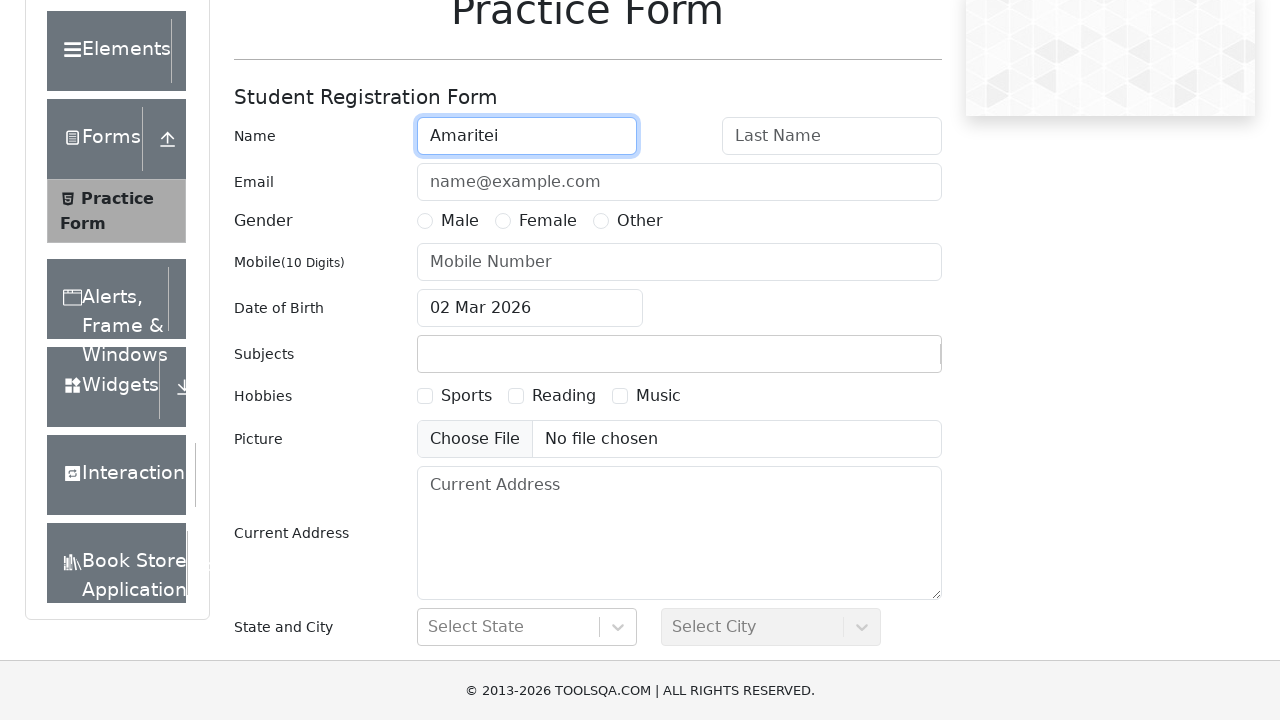

Filled last name field with 'Radu' on #lastName
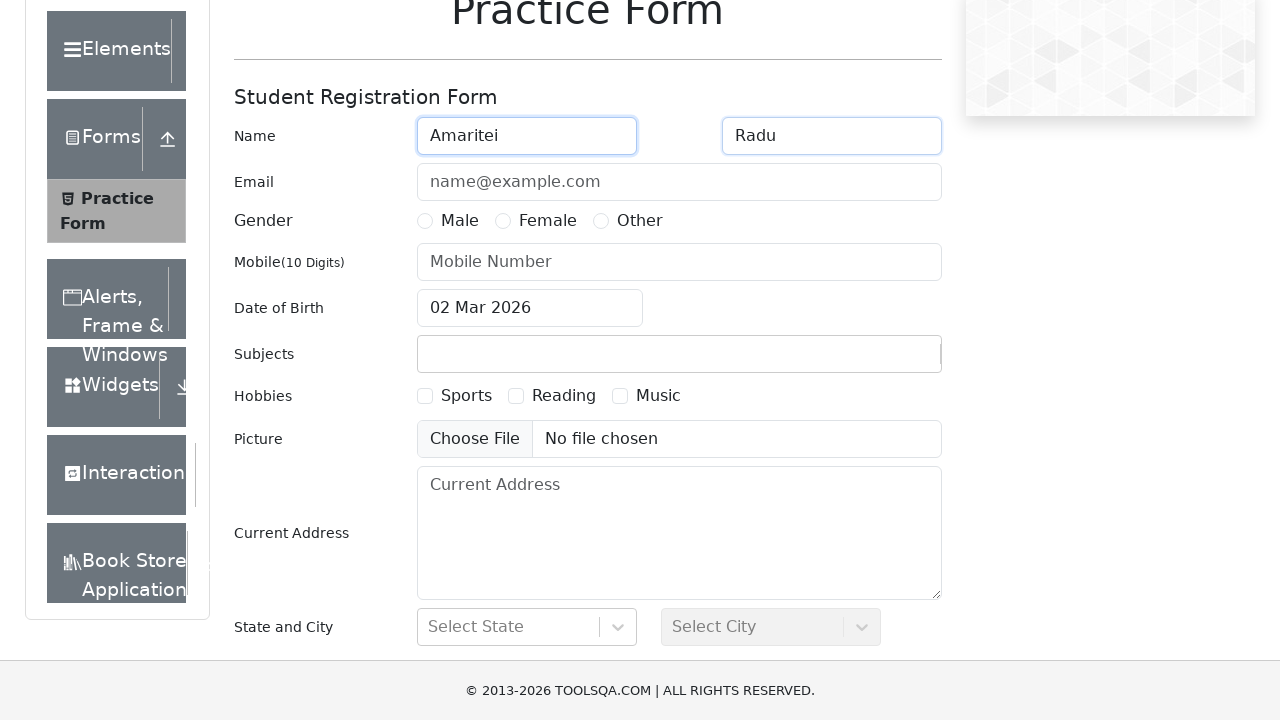

Filled email field with 'radu@yahoo.com' on #userEmail
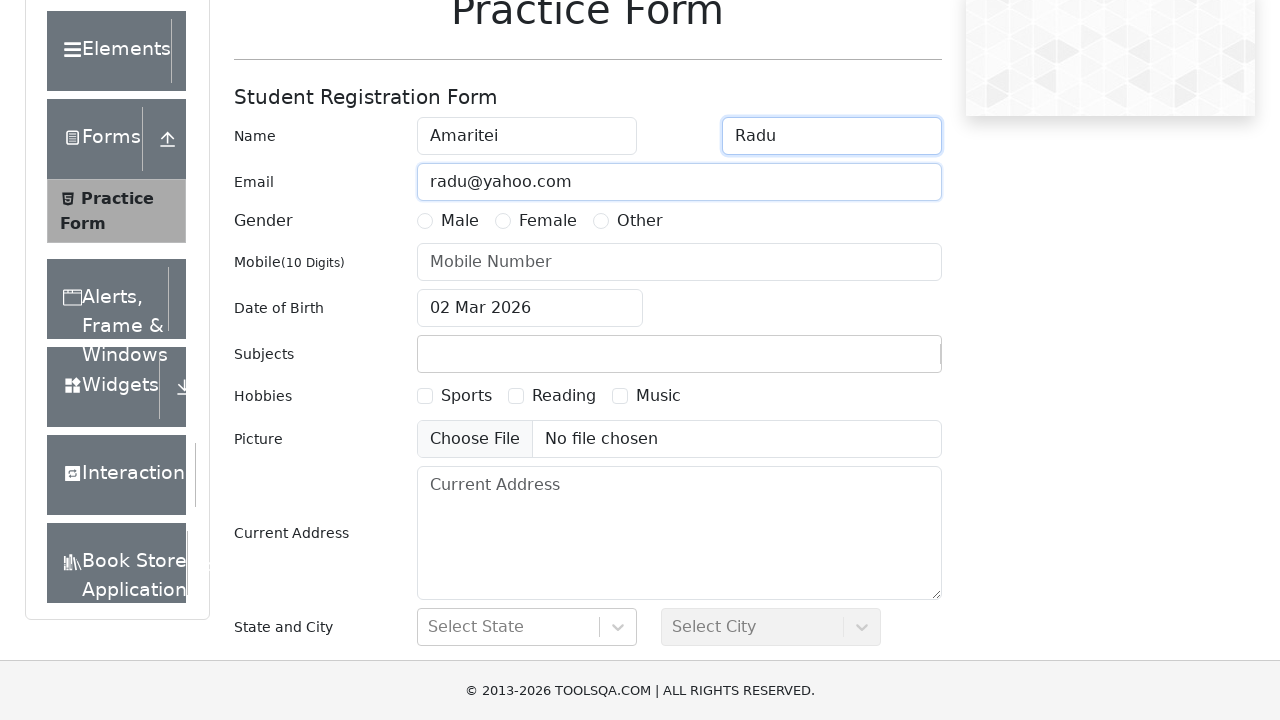

Filled mobile number field with '2323232356' on input[placeholder='Mobile Number']
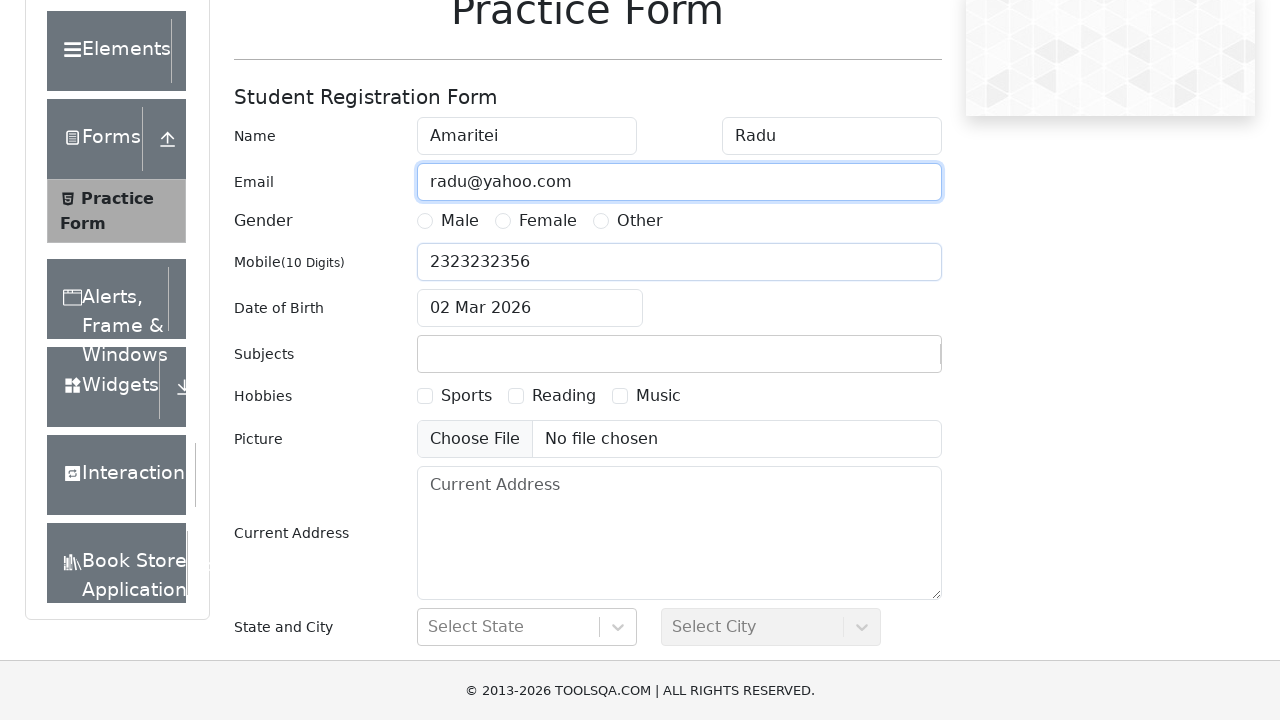

Selected Female gender option at (548, 221) on xpath=//label[@for='gender-radio-2']
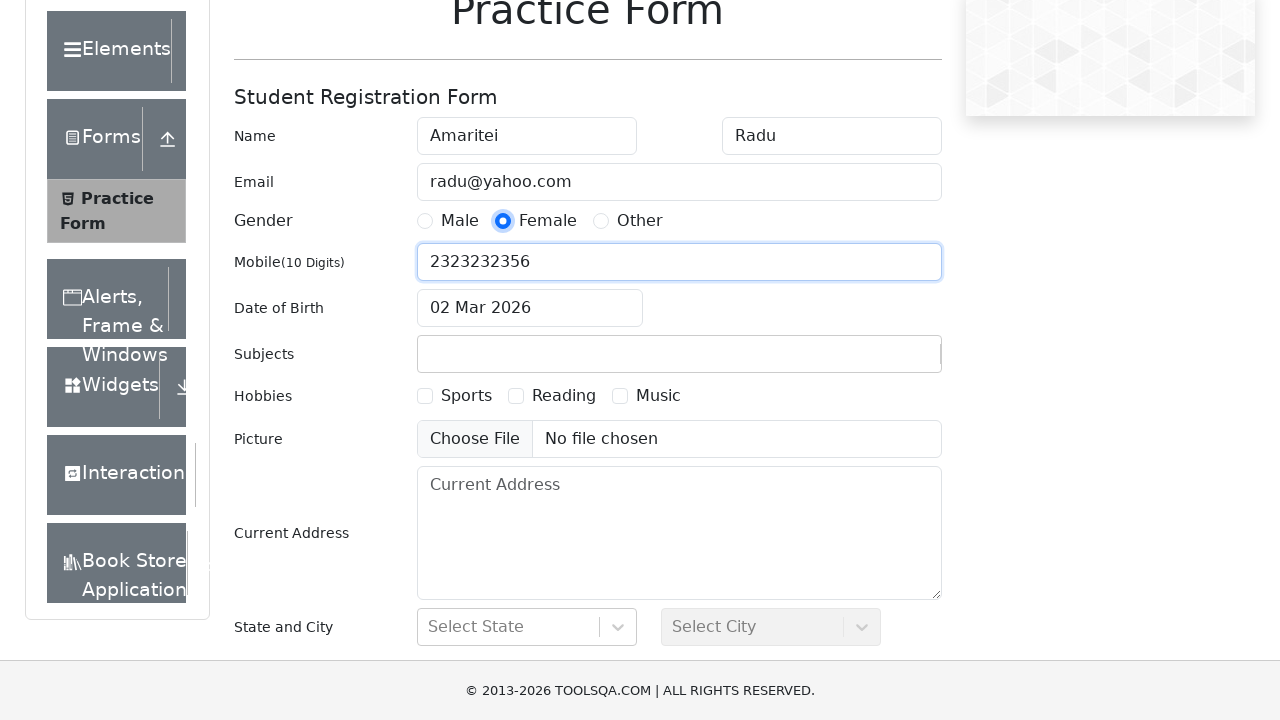

Filled subject field with 'Social Studies' on #subjectsInput
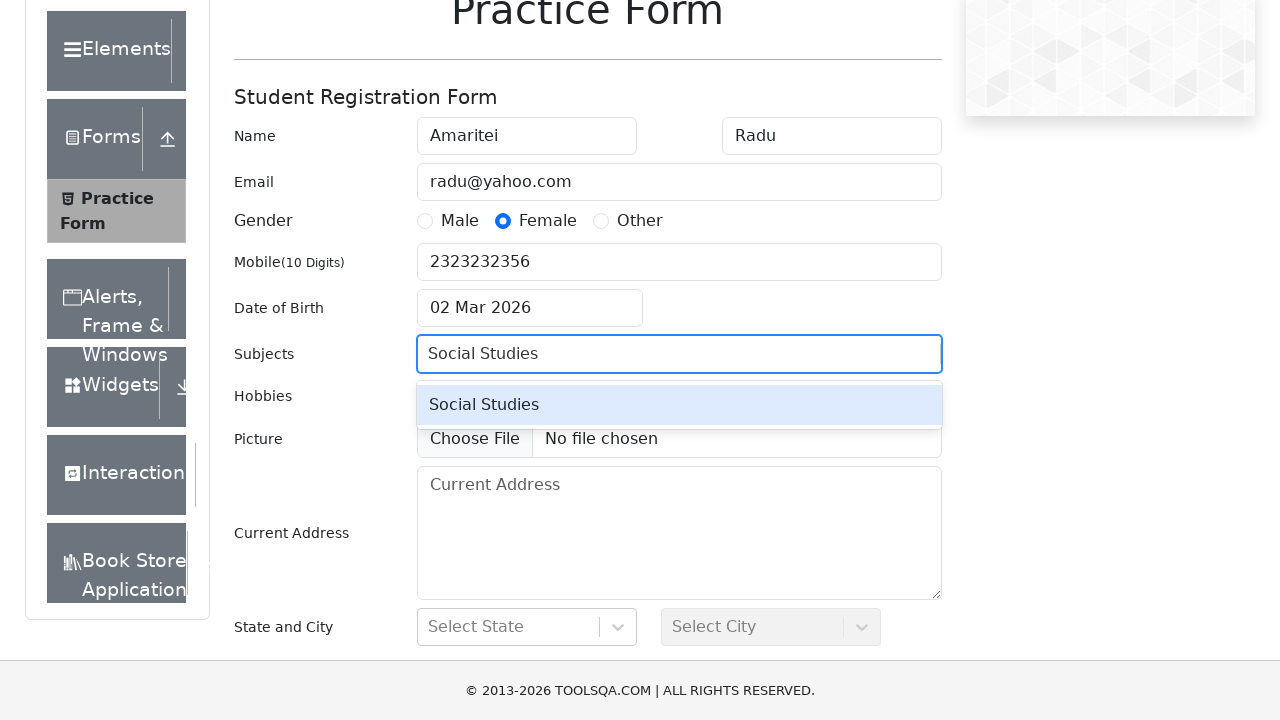

Pressed Enter to confirm subject selection
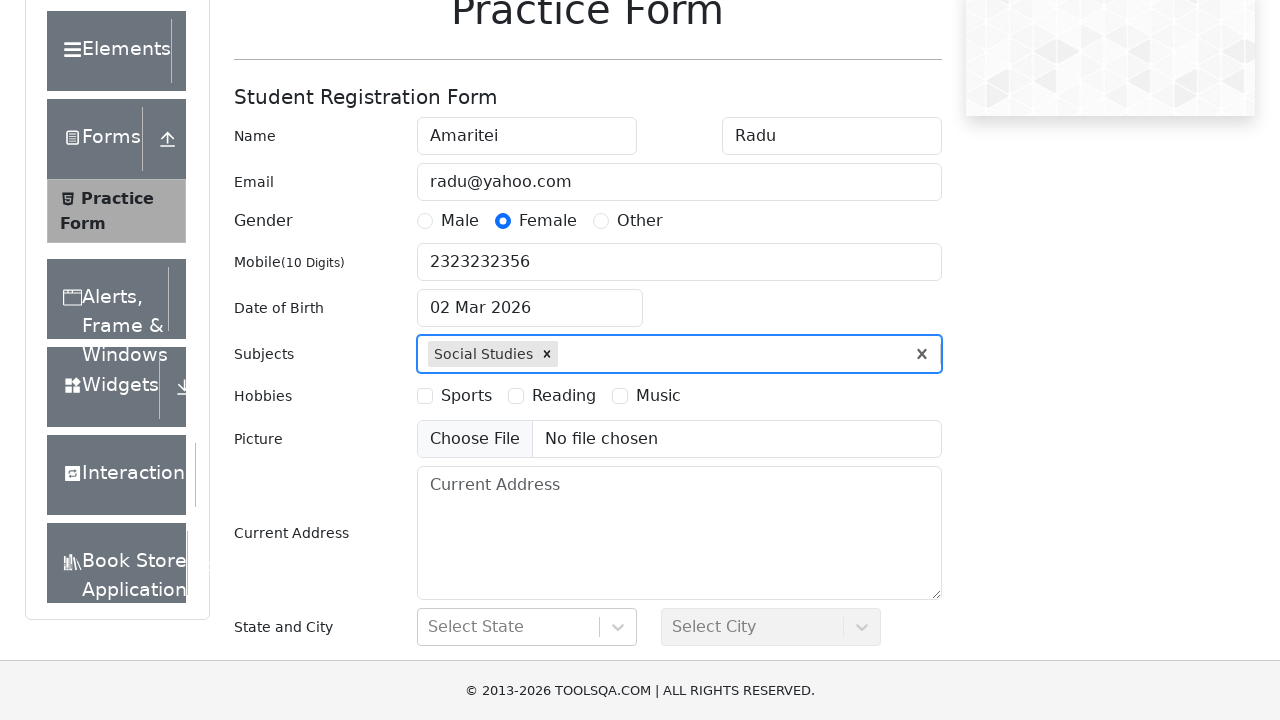

Clicked on state dropdown field at (430, 627) on #react-select-3-input
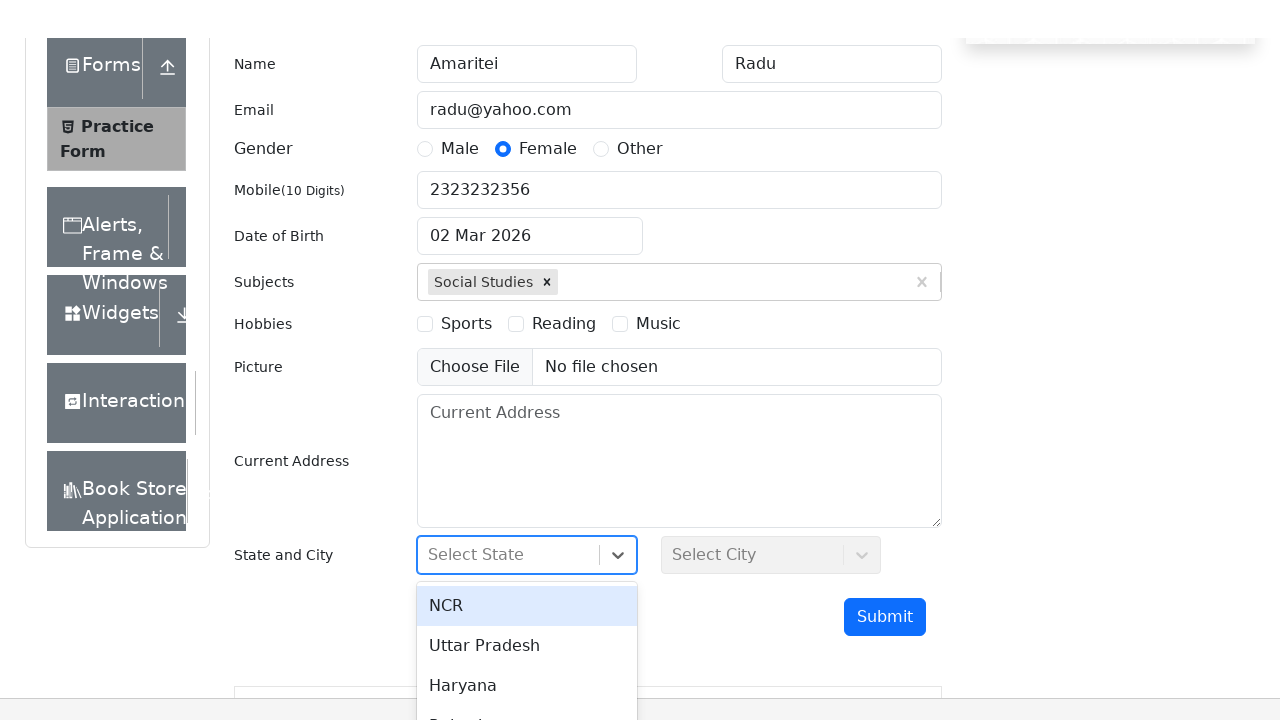

Filled state field with 'NCR' on #react-select-3-input
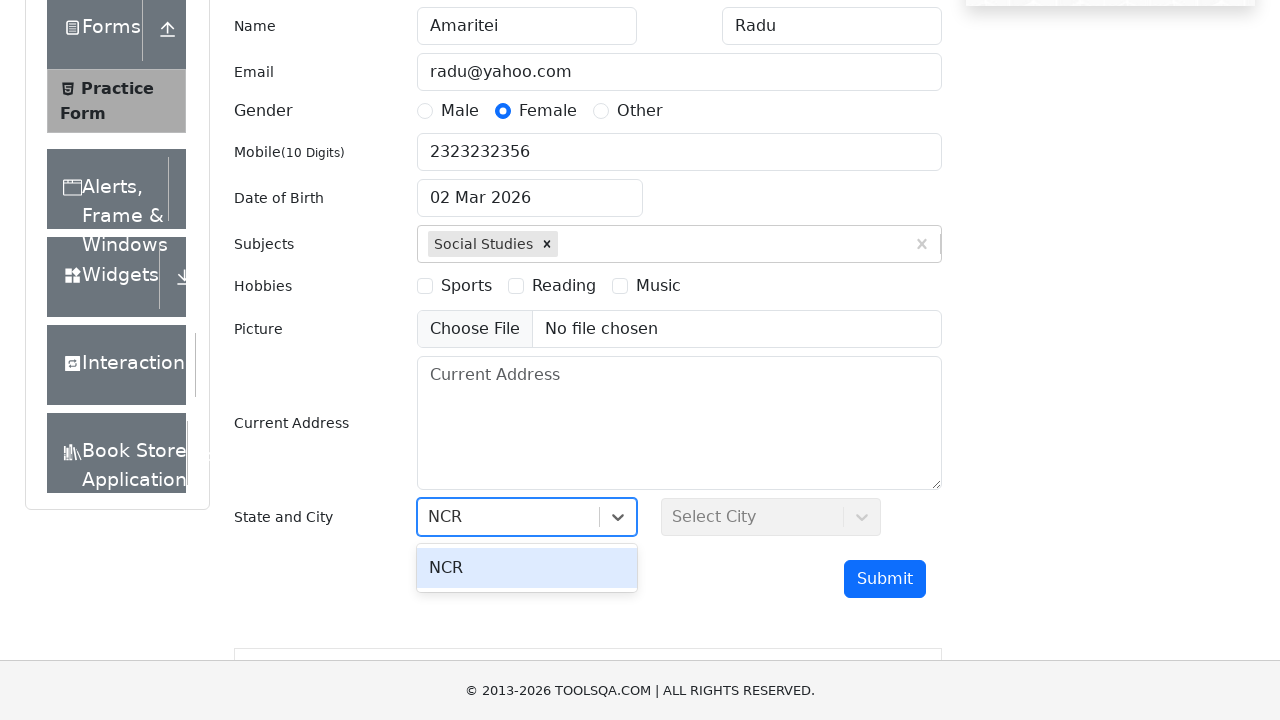

Pressed Enter to confirm state selection
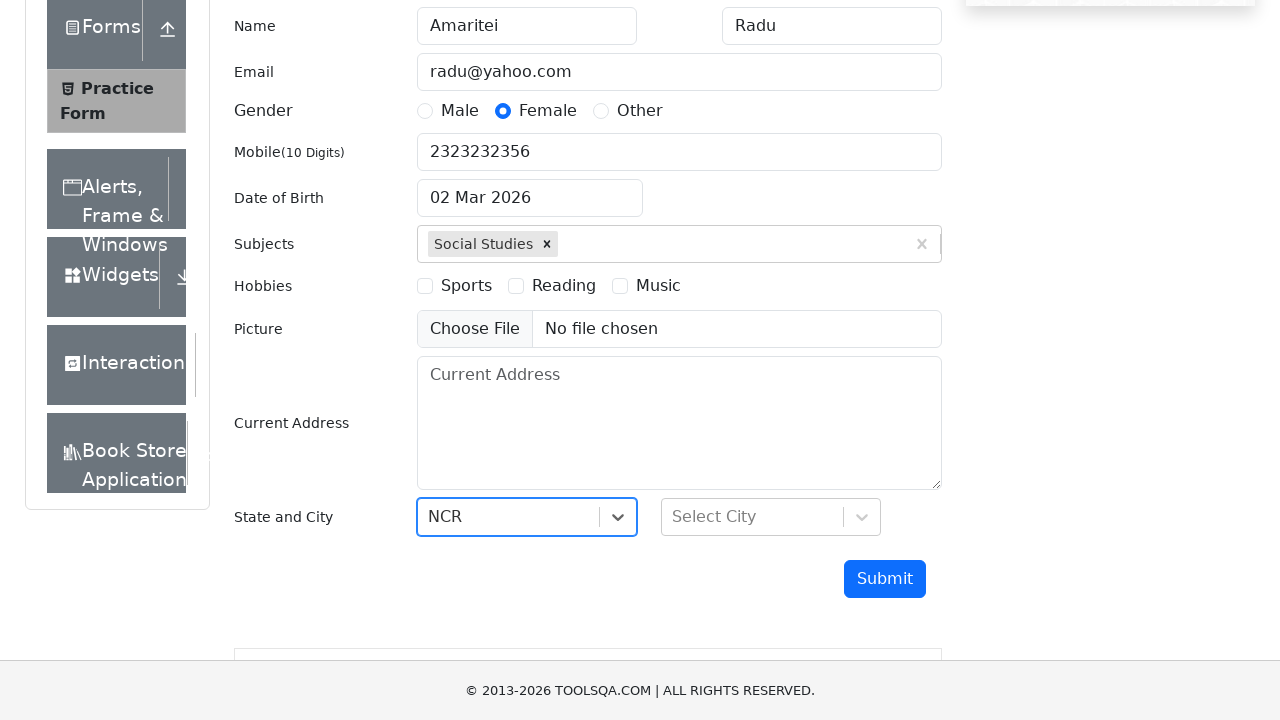

Clicked on city dropdown field at (674, 517) on #react-select-4-input
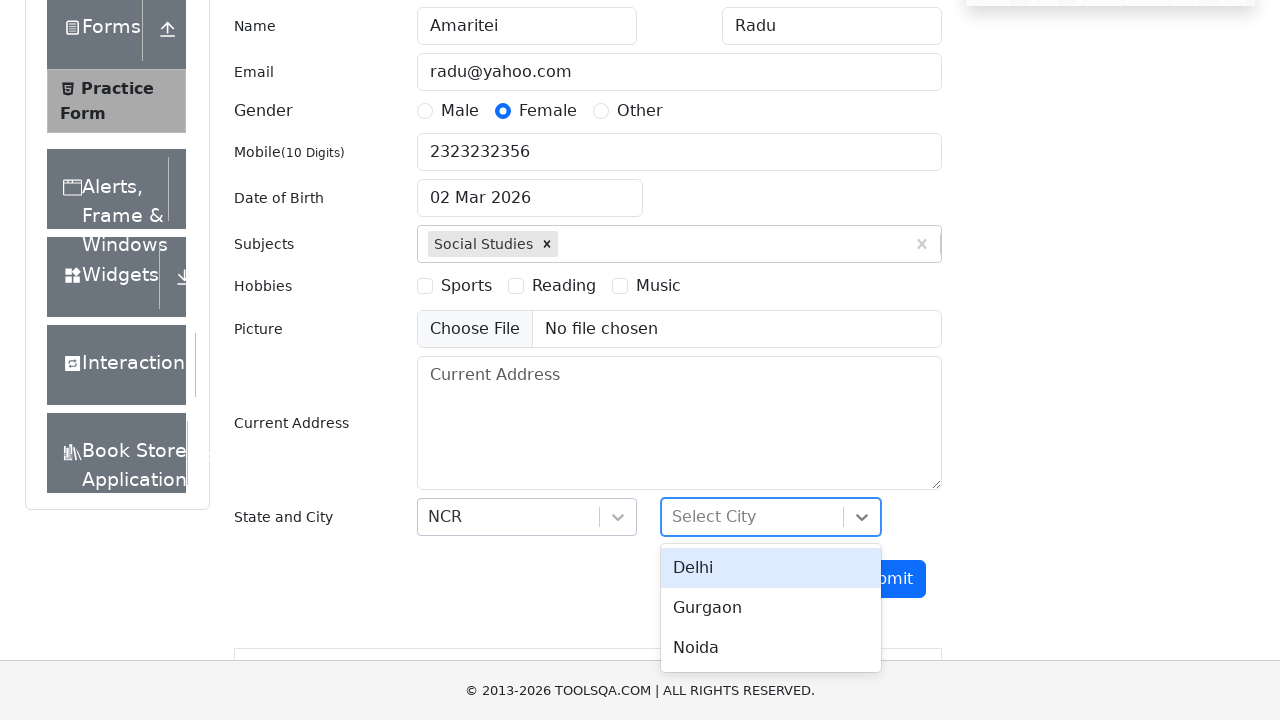

Filled city field with 'Delhi' on #react-select-4-input
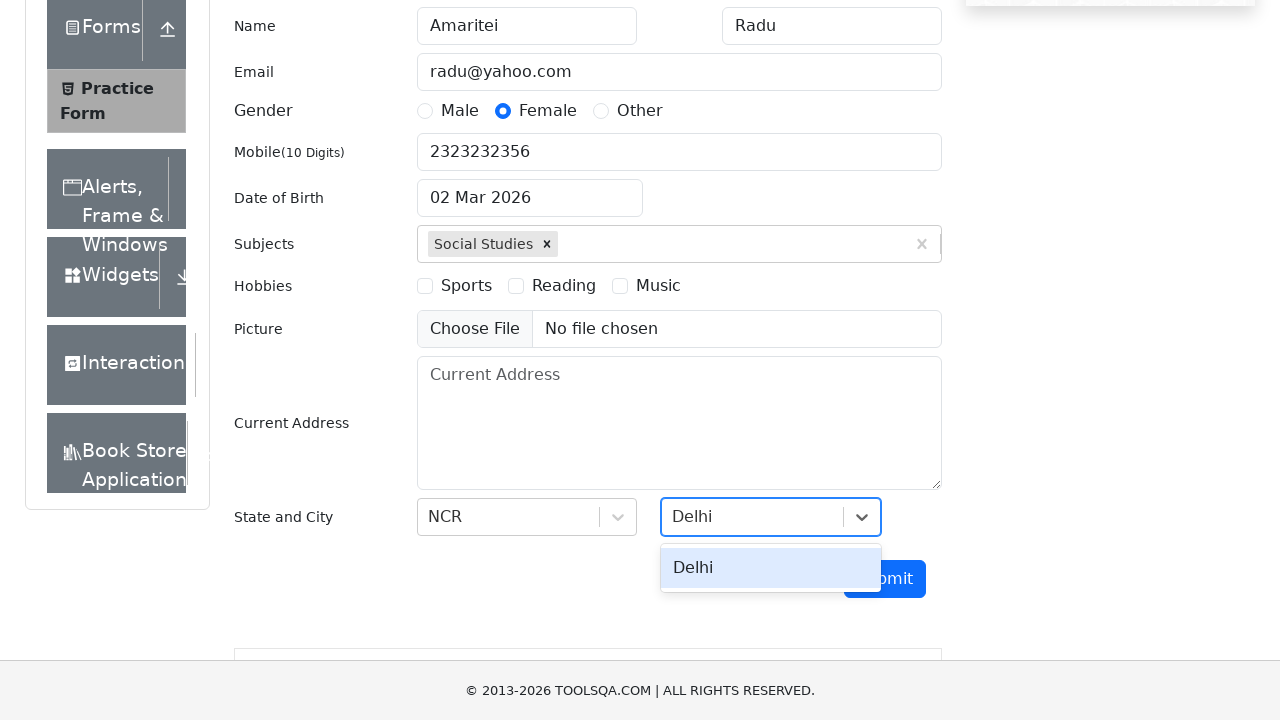

Pressed Enter to confirm city selection
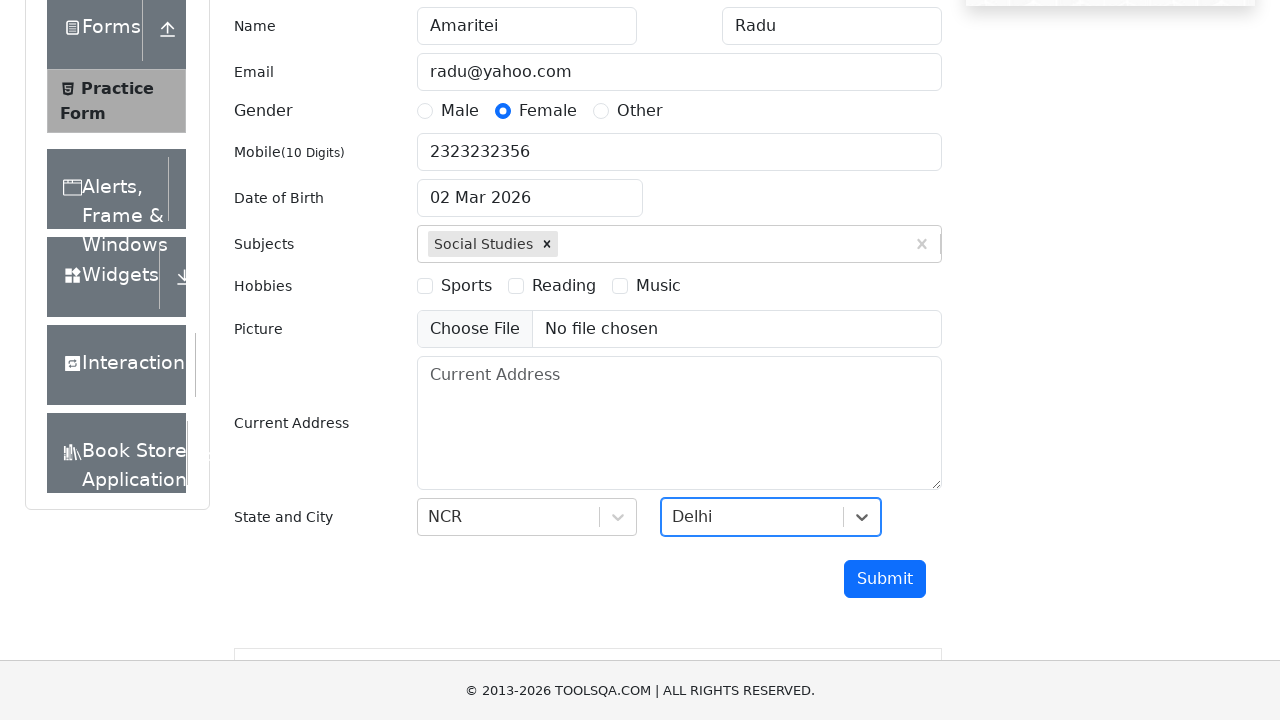

Clicked submit button to submit the practice form at (885, 579) on #submit
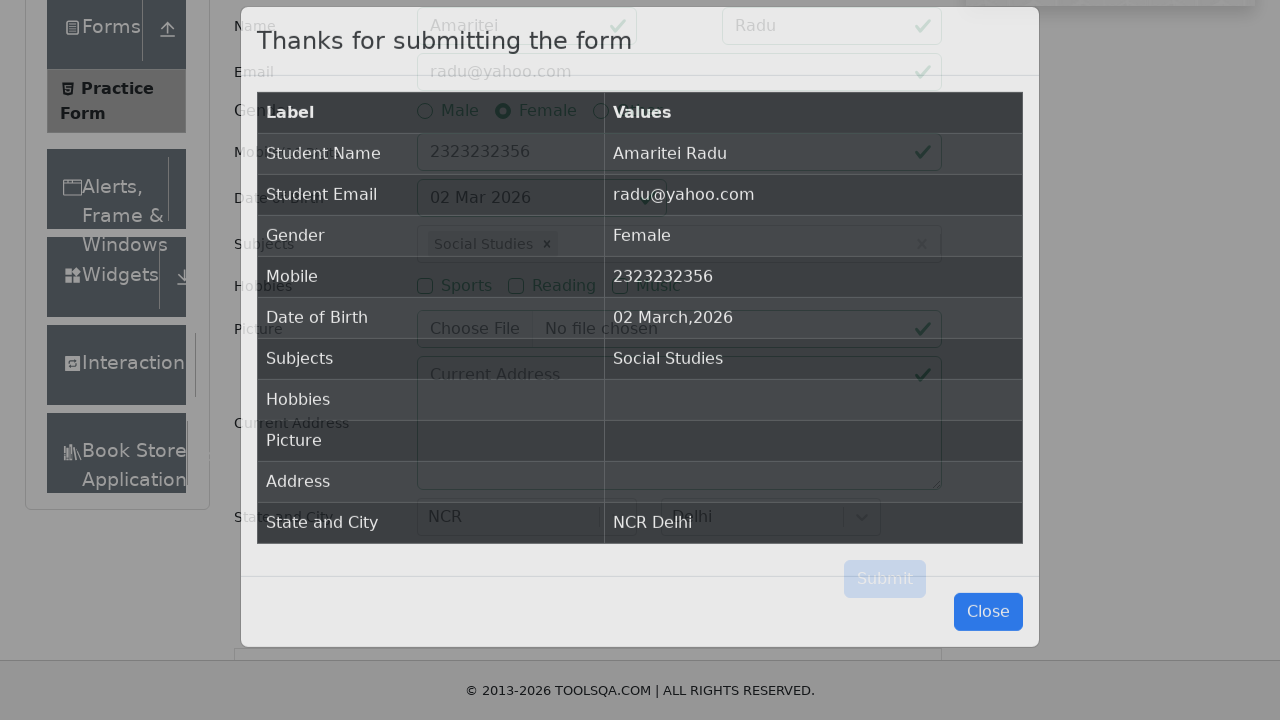

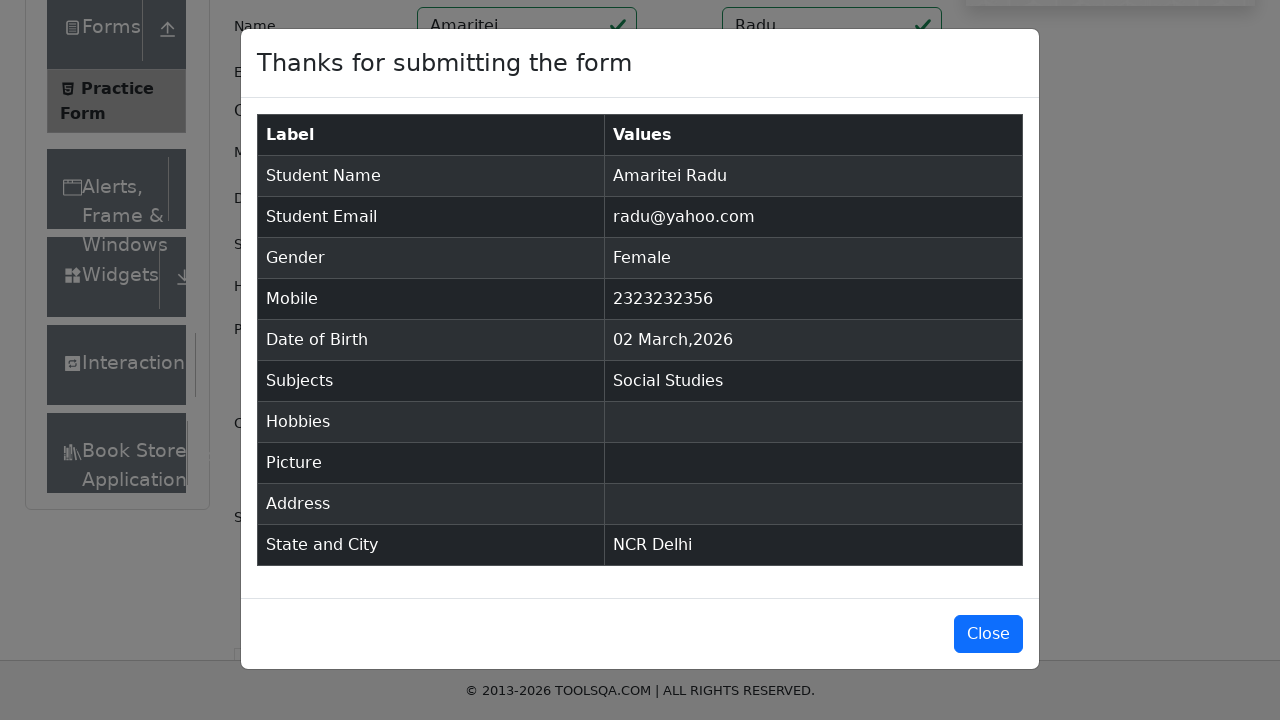